Tests various text input field interactions on the Leafground demo site including filling forms, verifying disabled fields, clearing text, retrieving values, and triggering validation errors

Starting URL: https://leafground.com/

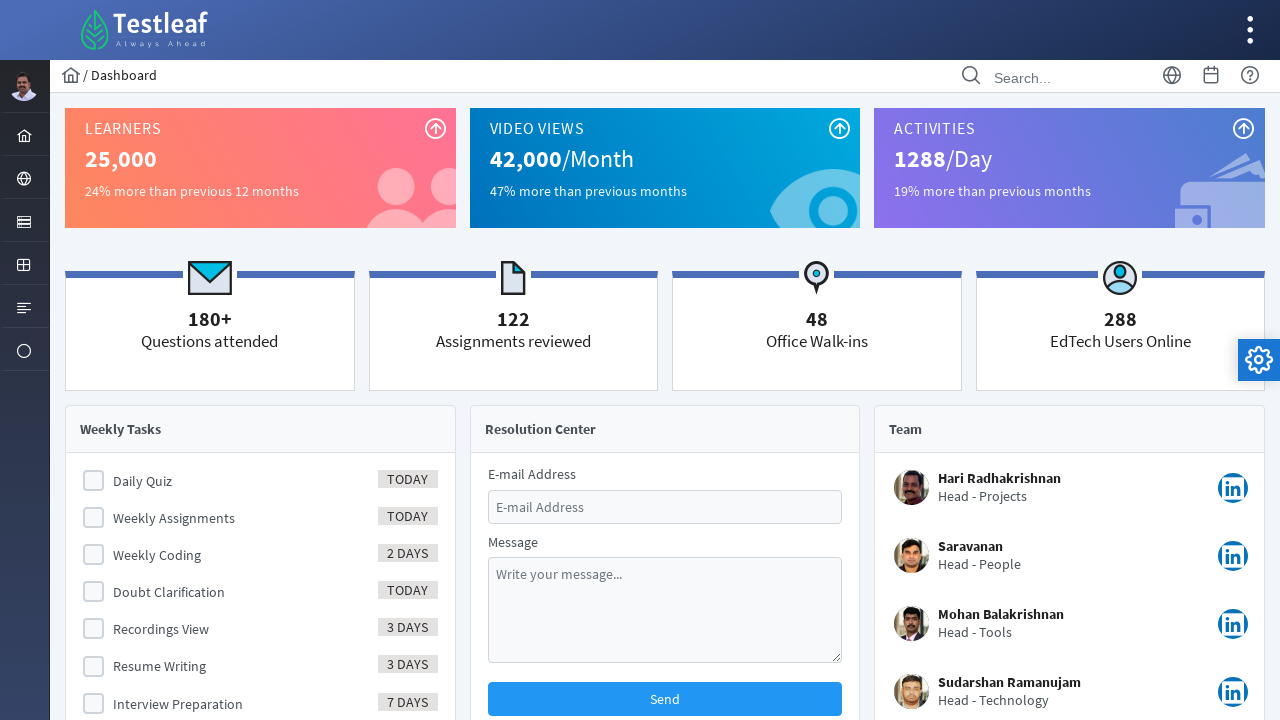

Clicked on the server/elements menu icon at (24, 222) on xpath=//i[@class='pi pi-server layout-menuitem-icon']
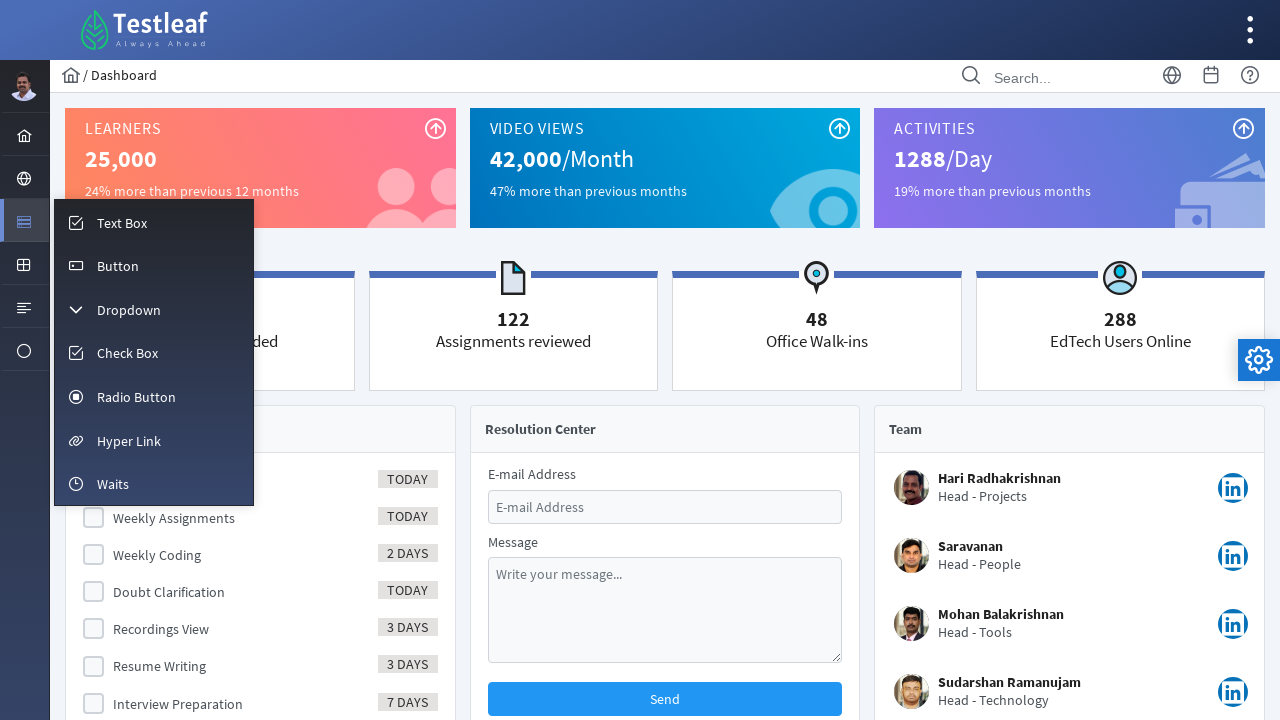

Waited 3 seconds for menu to load
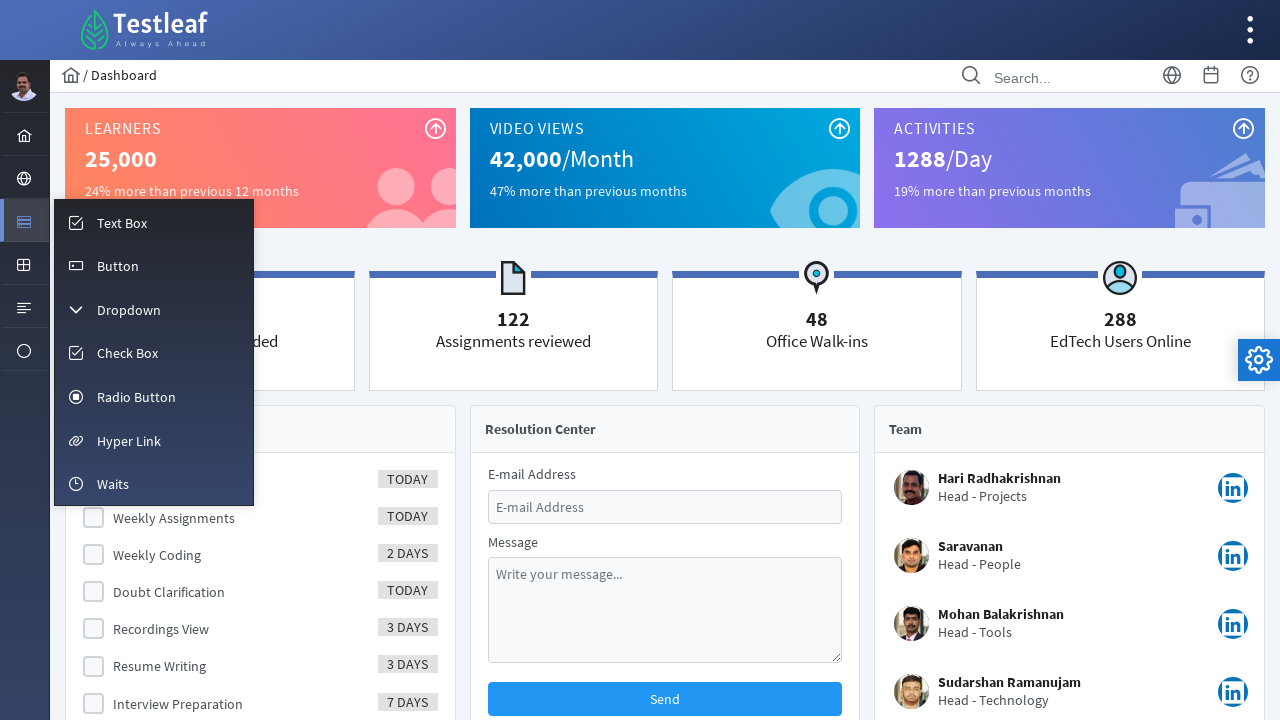

Clicked on Input menu item at (154, 222) on #menuform\:m_input
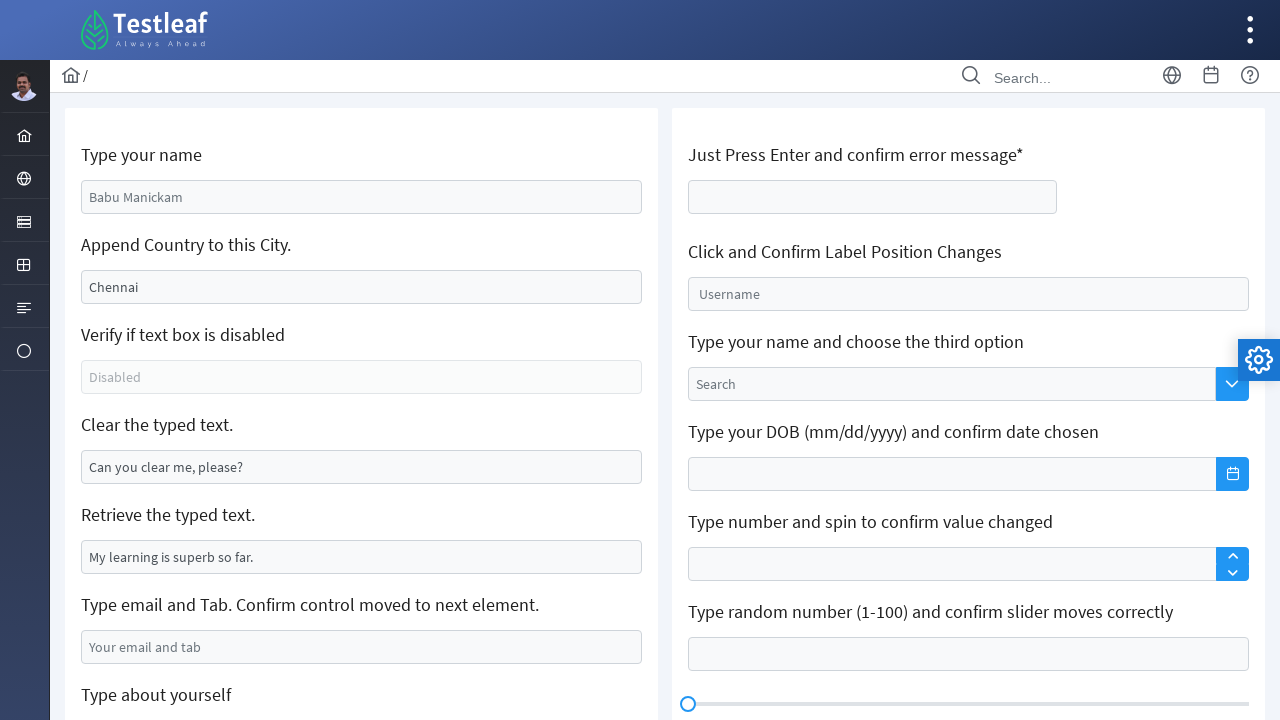

Waited 3 seconds for form to load
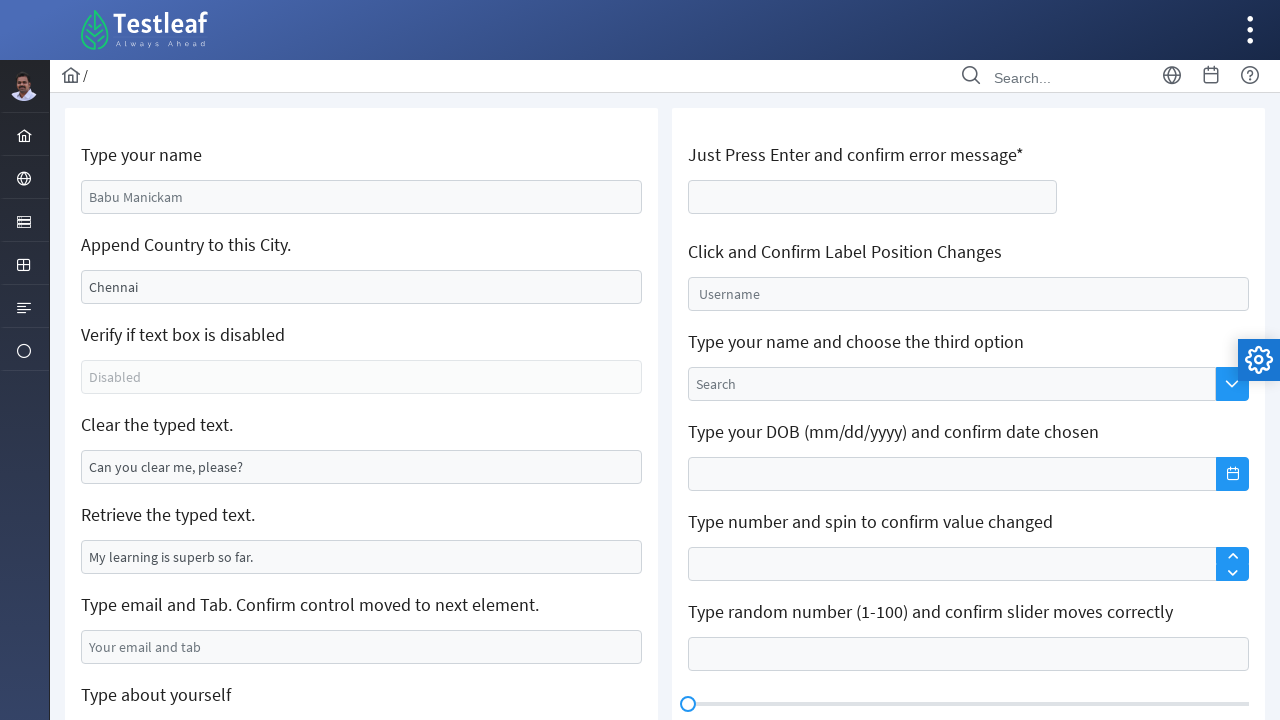

Filled name field with 'James Bond' on #j_idt88\:name
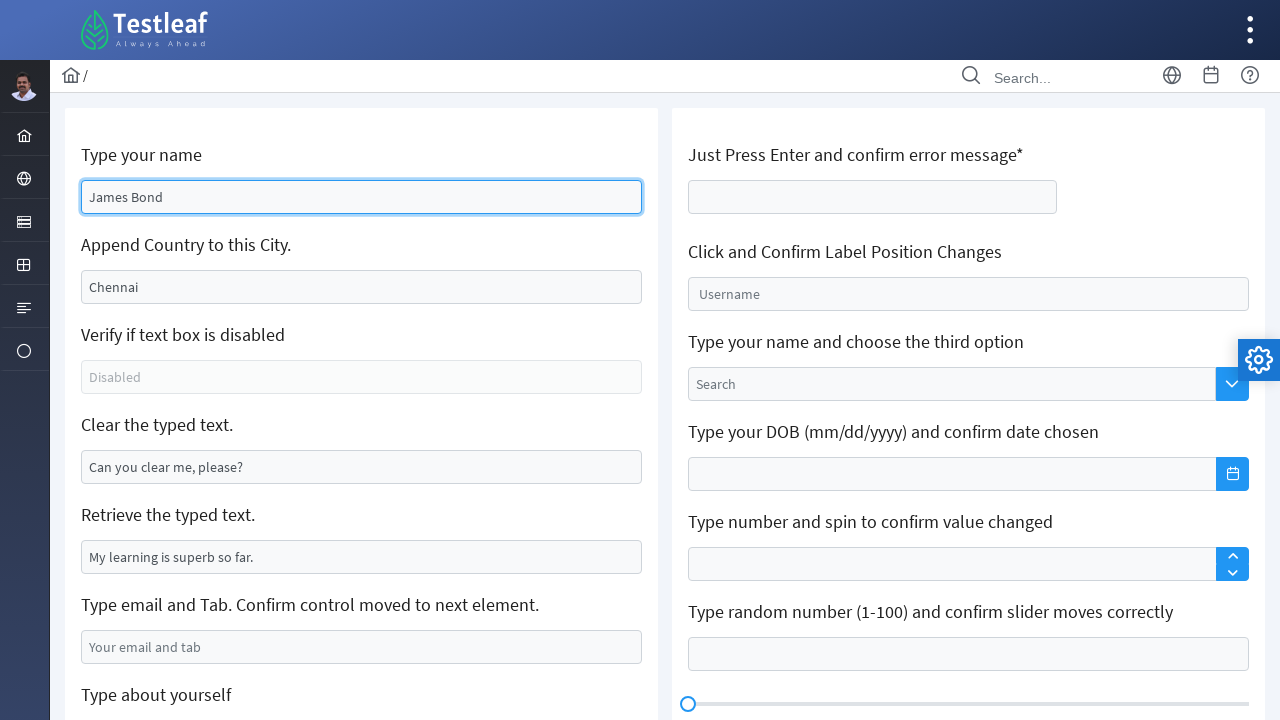

Pressed Tab key to move to next field
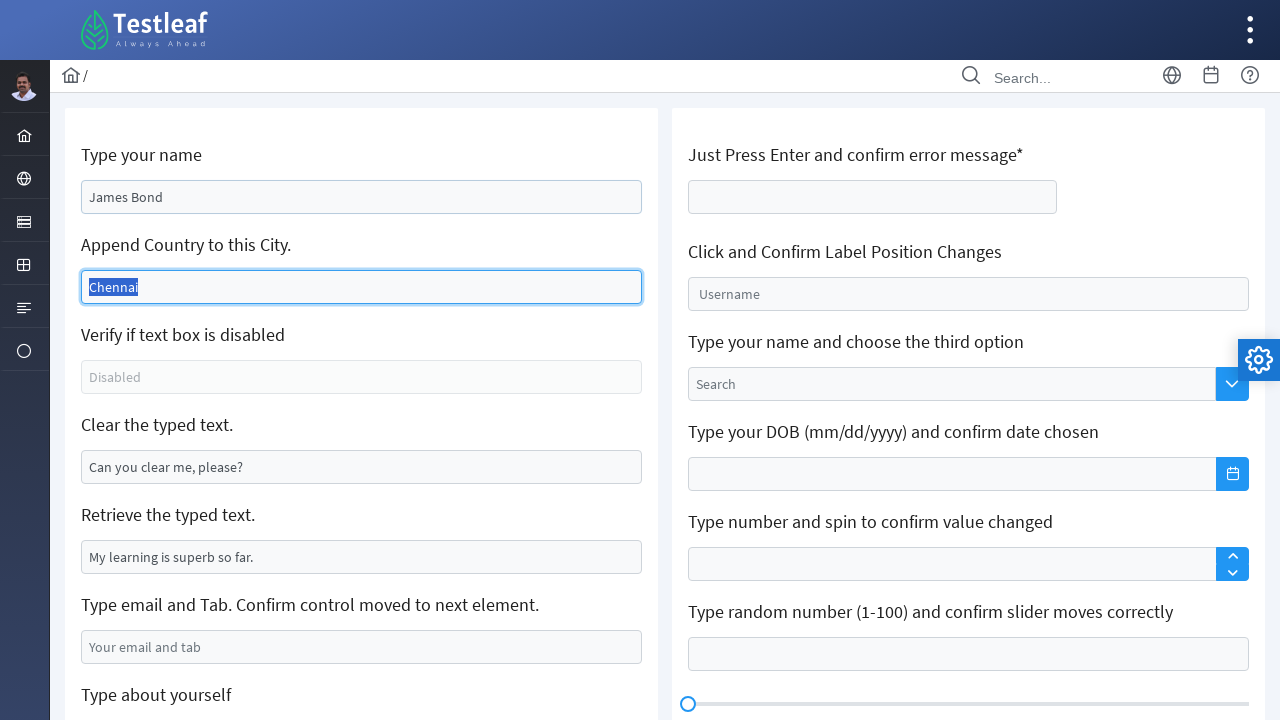

Waited 3 seconds before filling country field
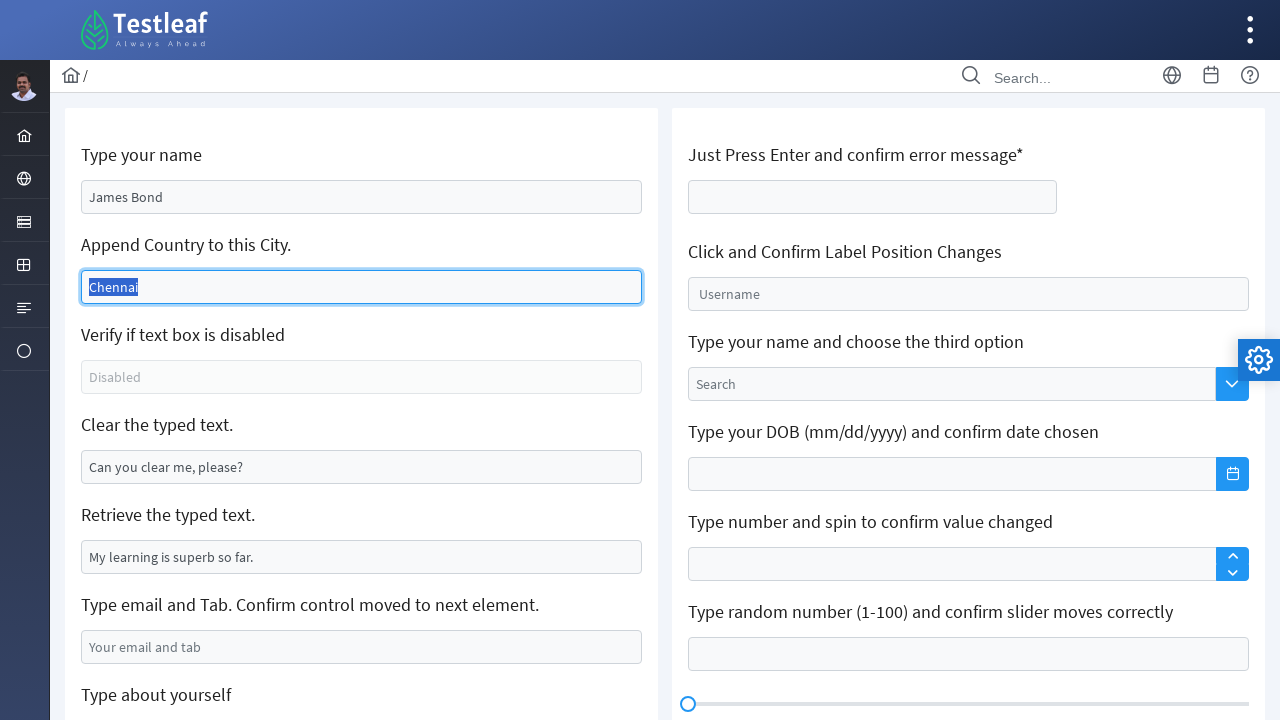

Filled country field with 'England' on #j_idt88\:j_idt91
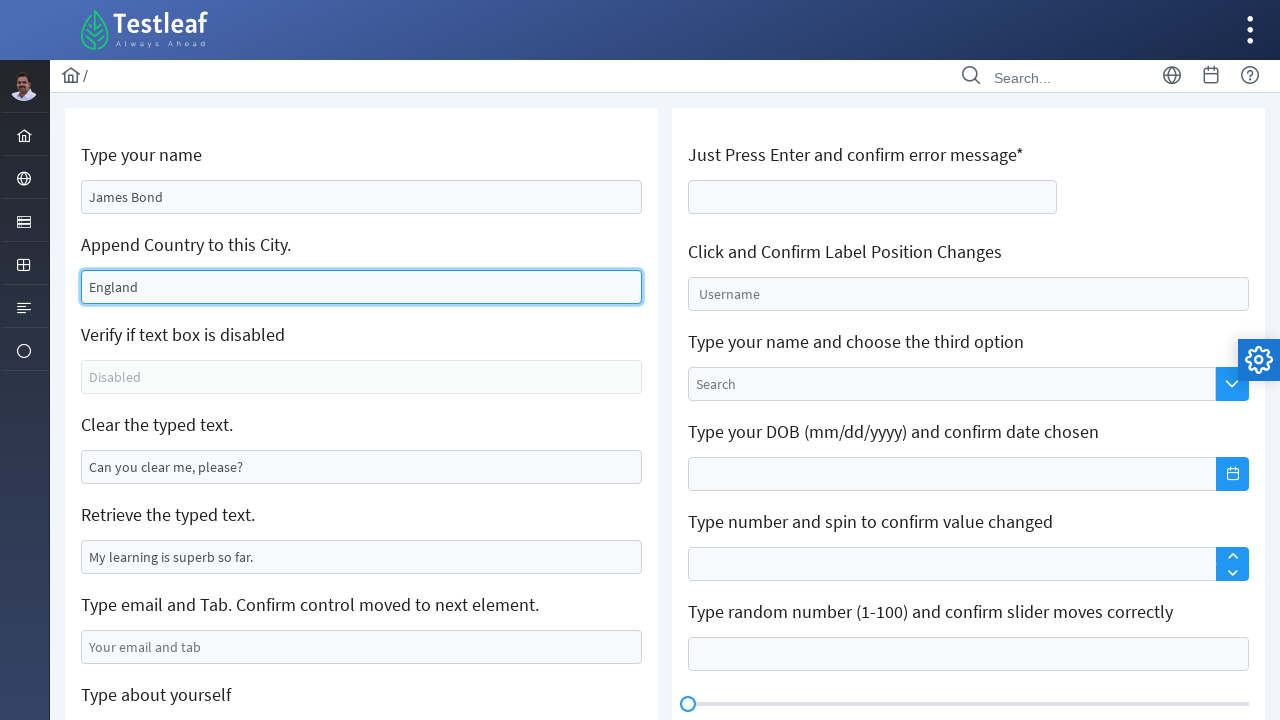

Pressed Tab key to move to next field
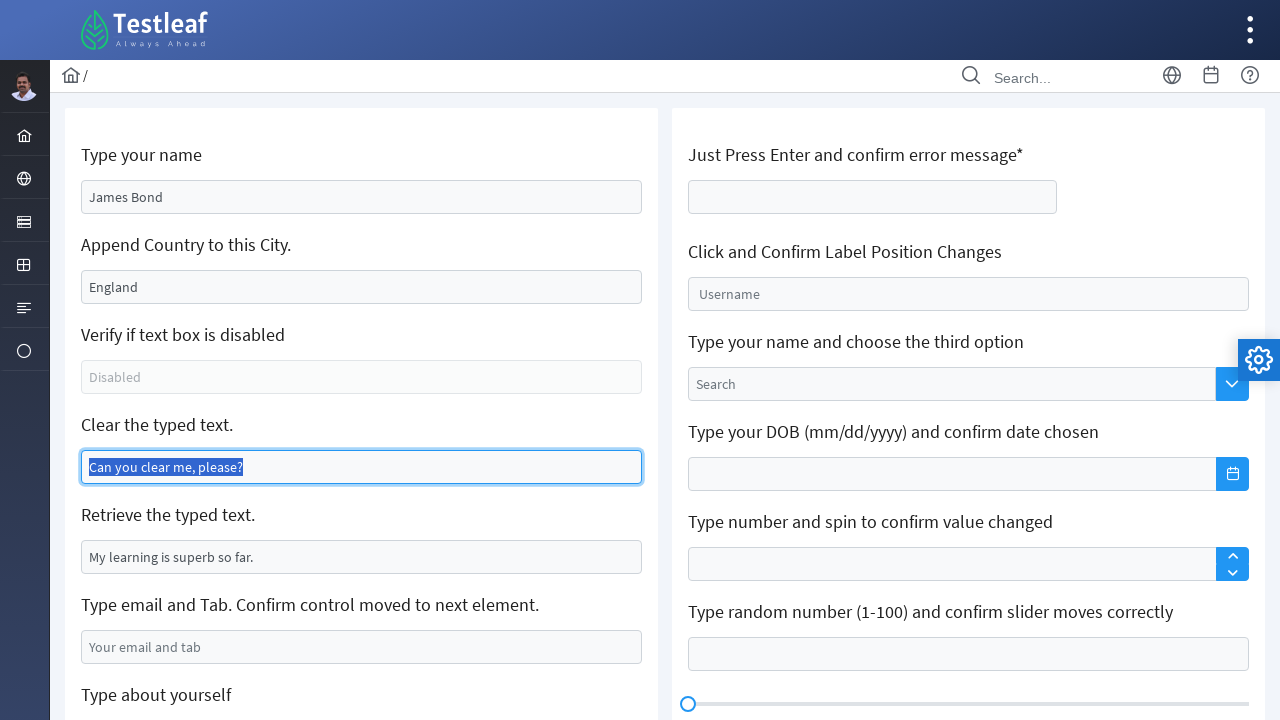

Waited 3 seconds before checking disabled field
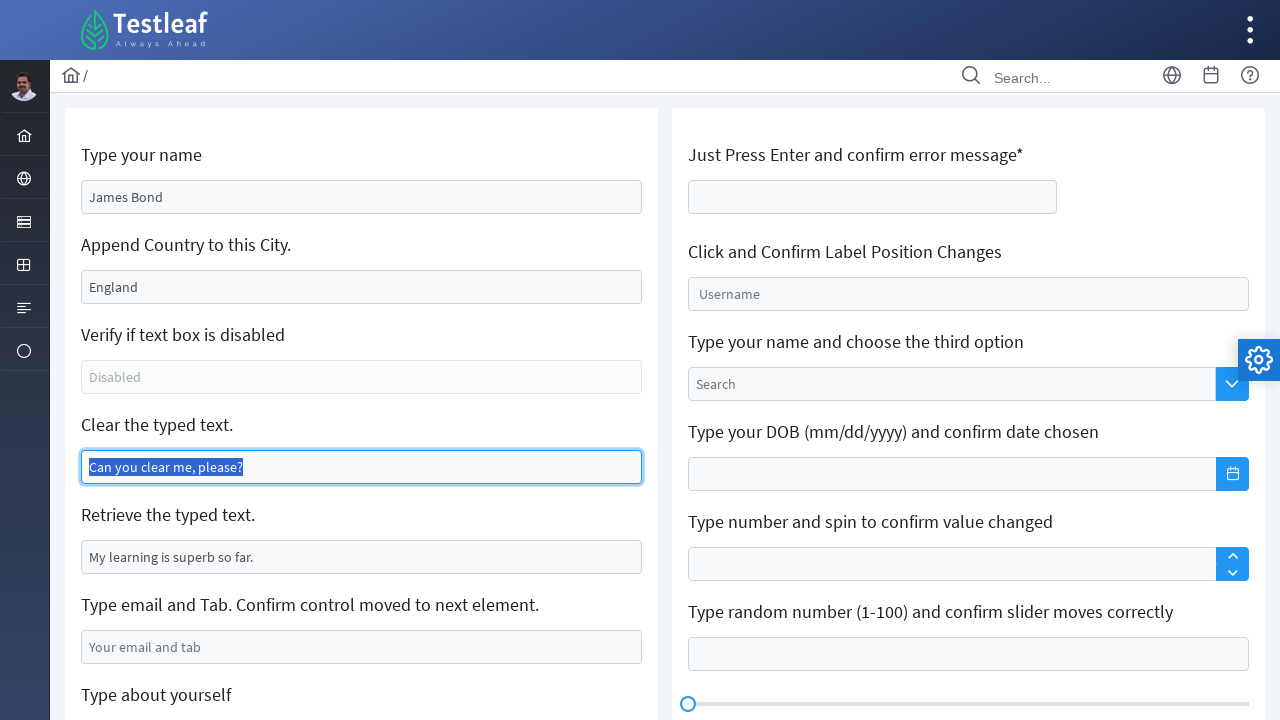

Checked if text box is enabled: False
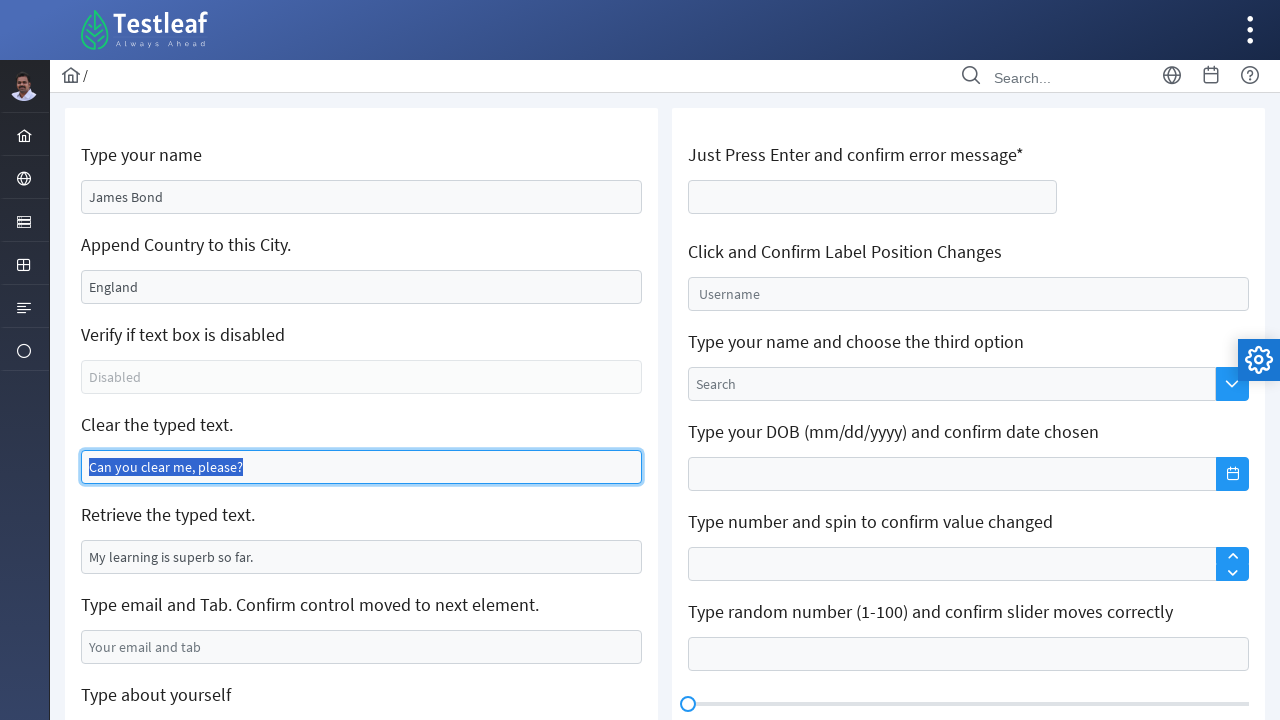

Cleared existing text in the clear field on #j_idt88\:j_idt95
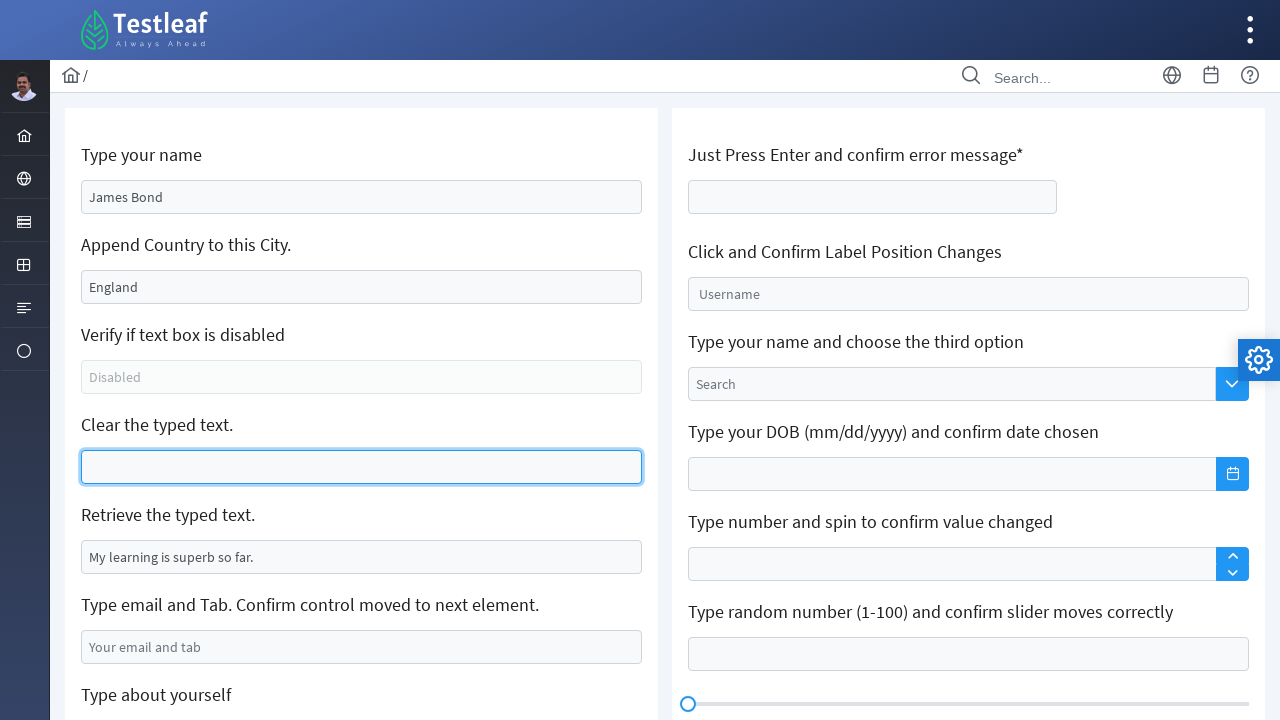

Retrieved text value: 'My learning is superb so far.'
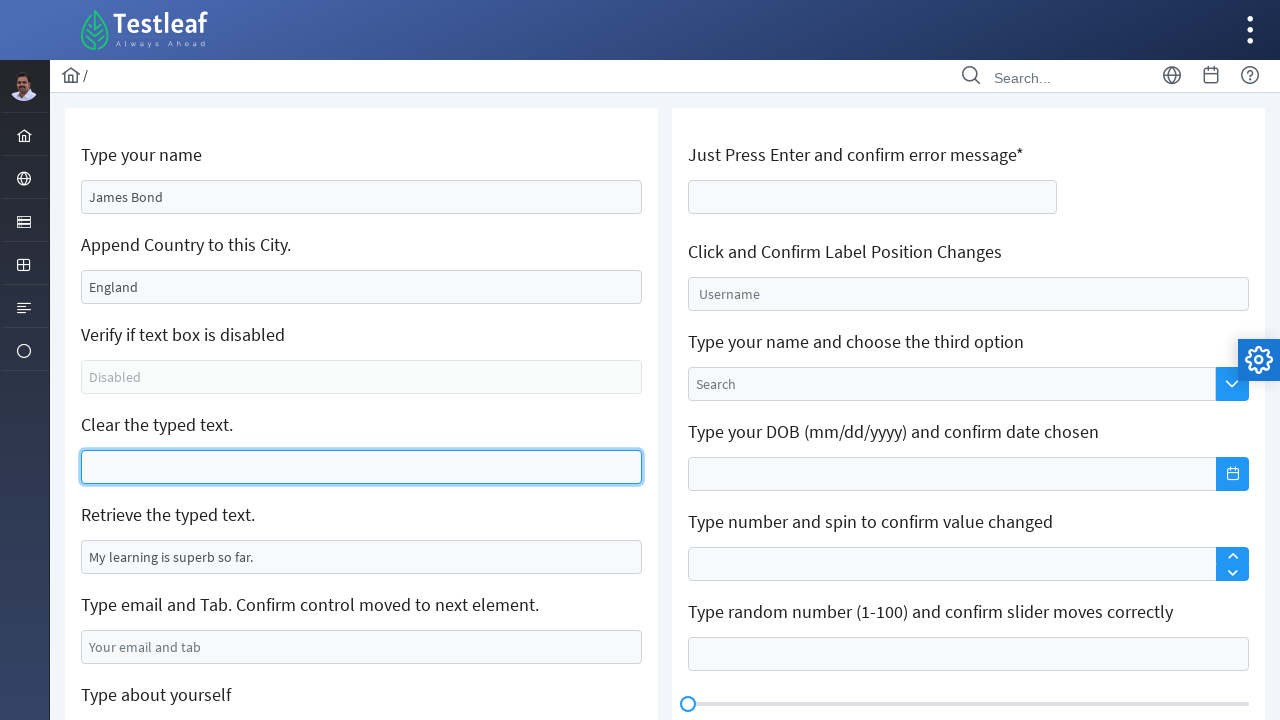

Filled email field with 'jamesbond@007.com' on #j_idt88\:j_idt99
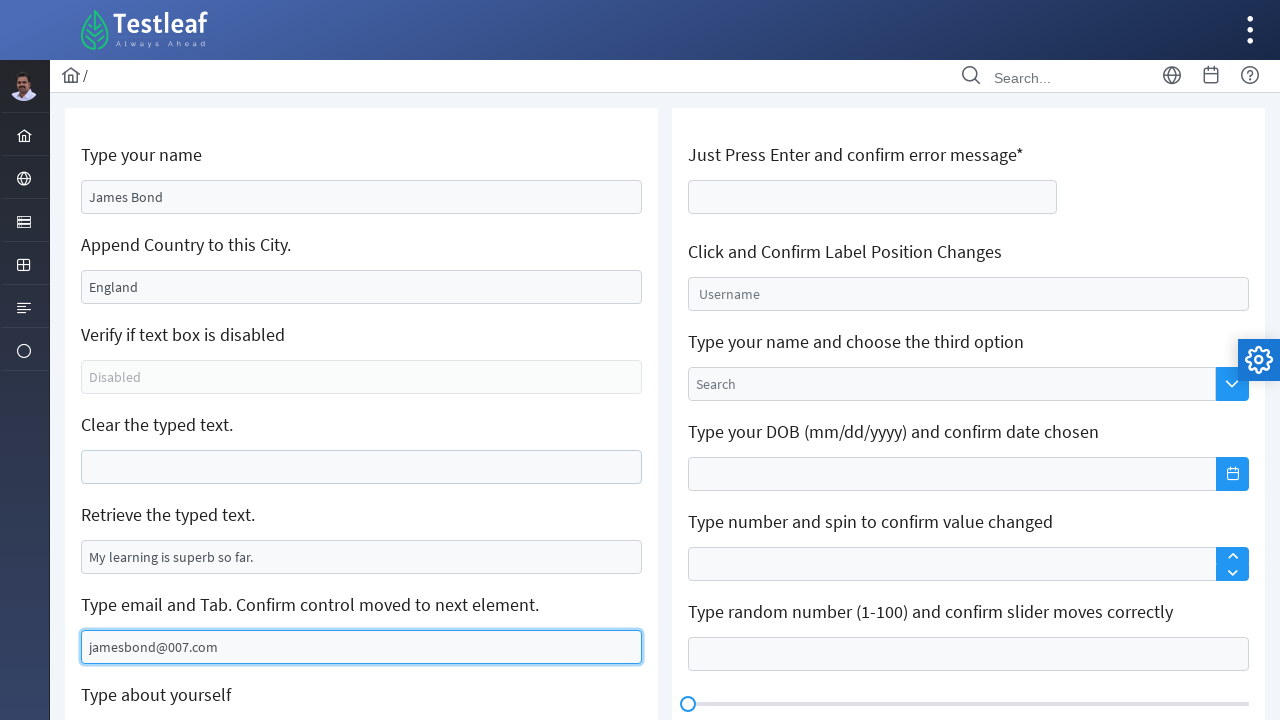

Pressed Tab key to move to next field
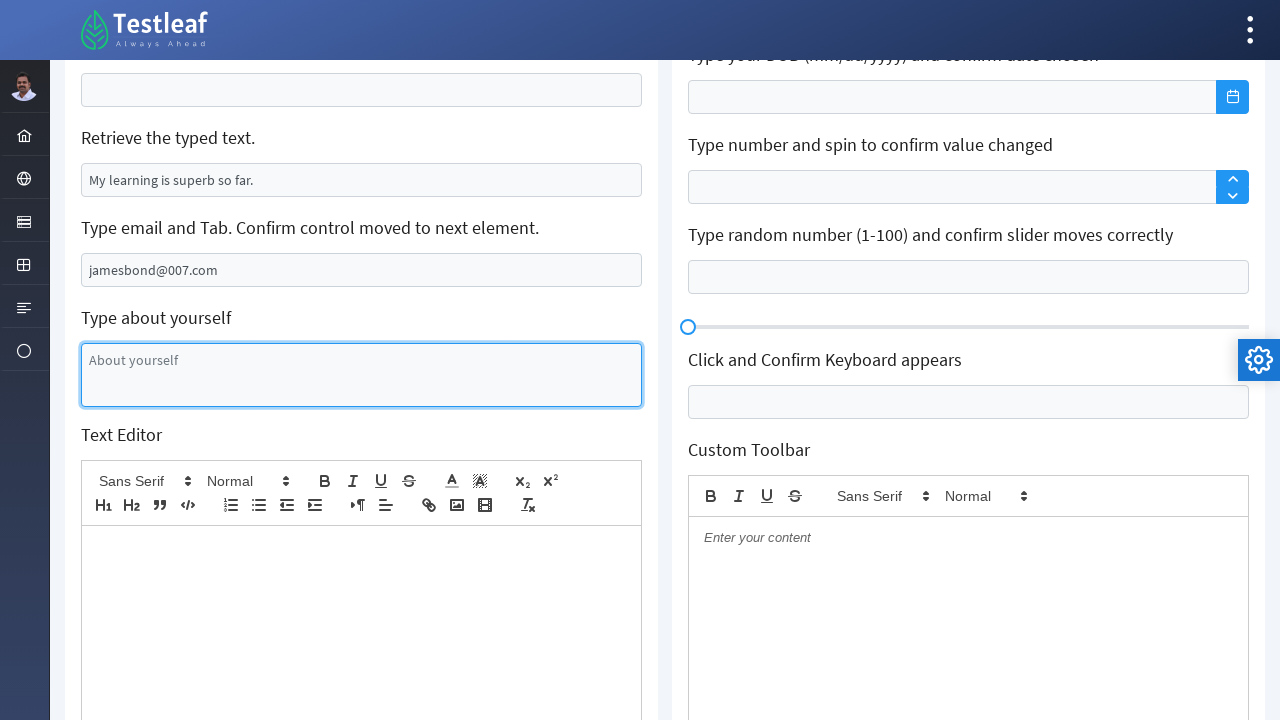

Waited 3 seconds before filling text area
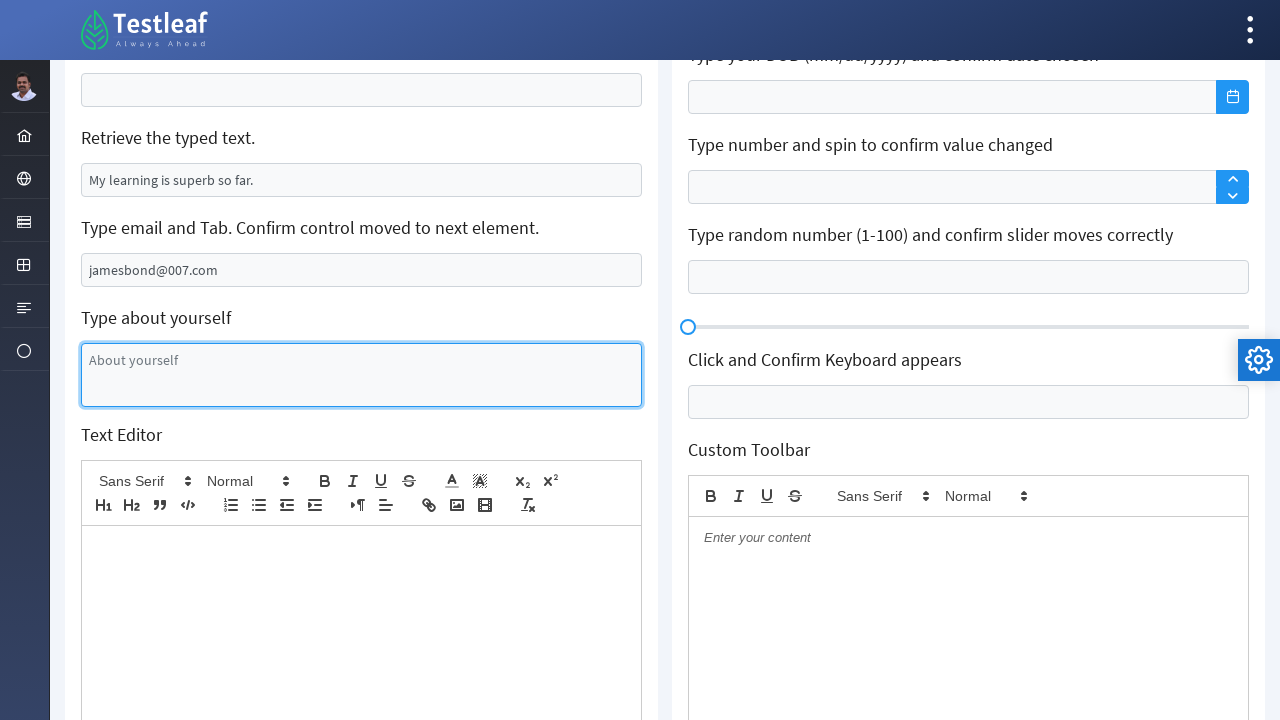

Filled text area with message about British Government agent on #j_idt88\:j_idt101
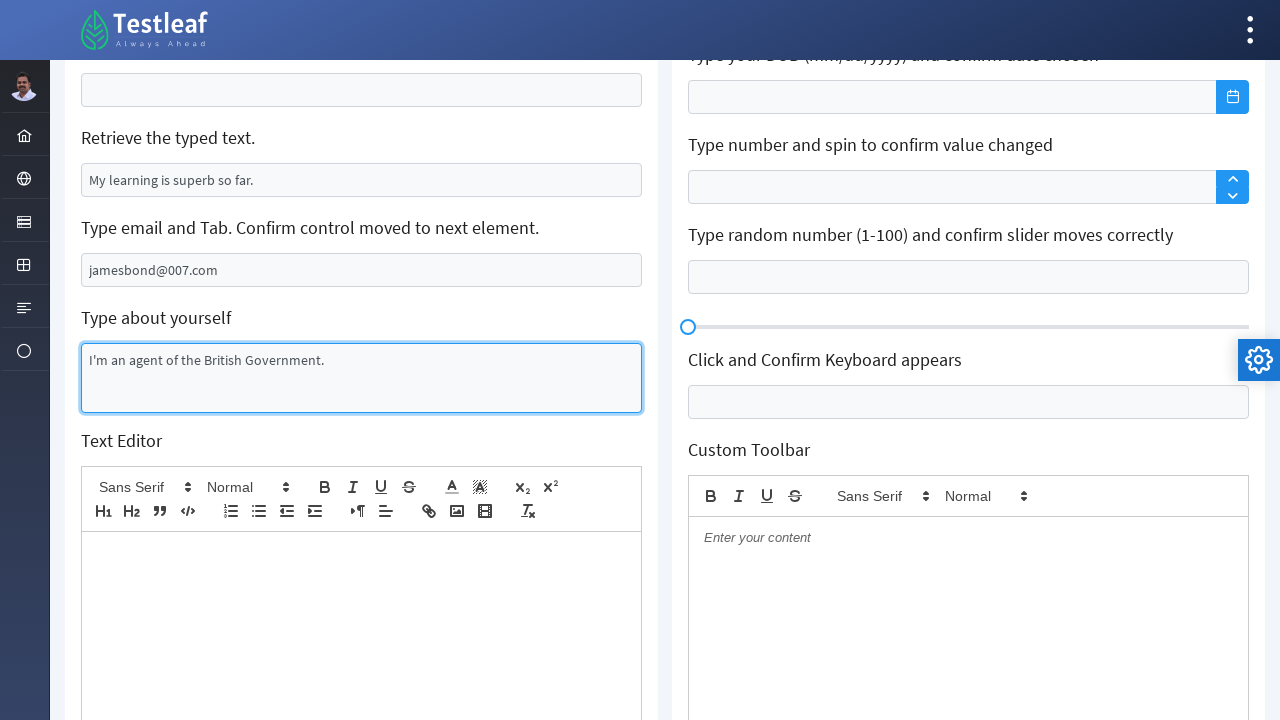

Pressed Enter on age field to trigger validation on #j_idt106\:thisform\:age
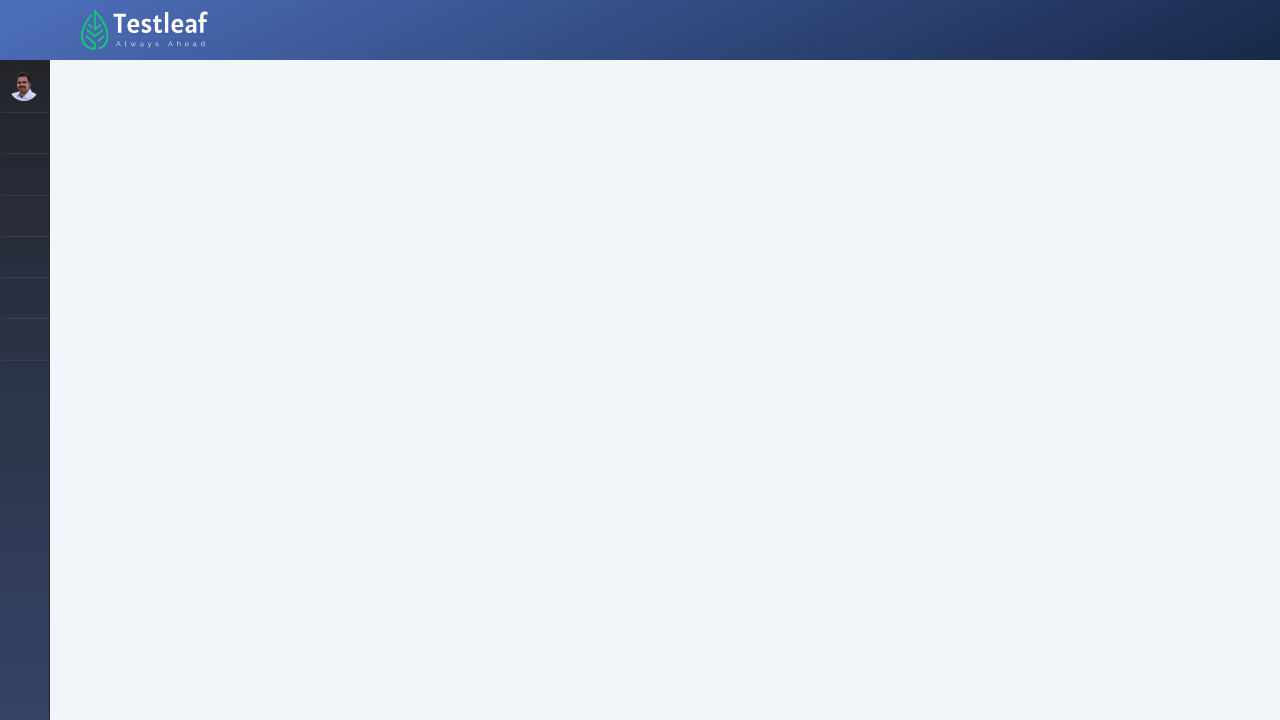

Waited 3 seconds for error message to appear
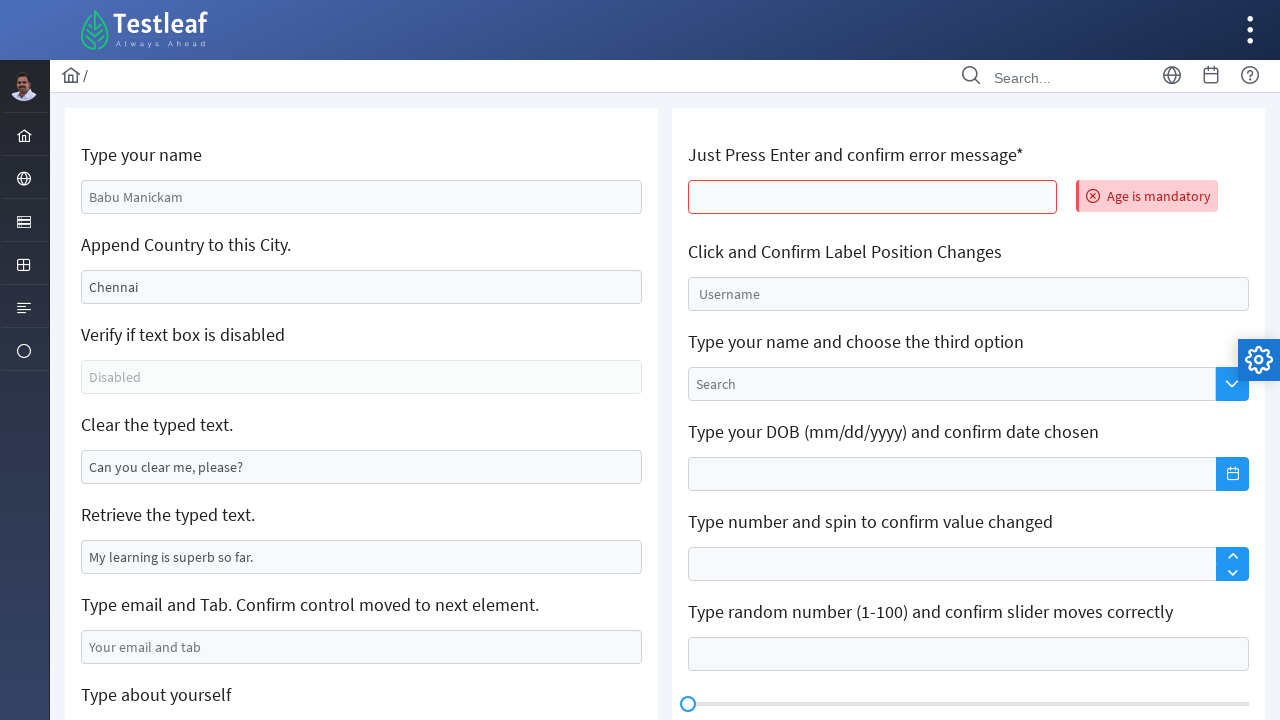

Verified error message: 'Age is mandatory'
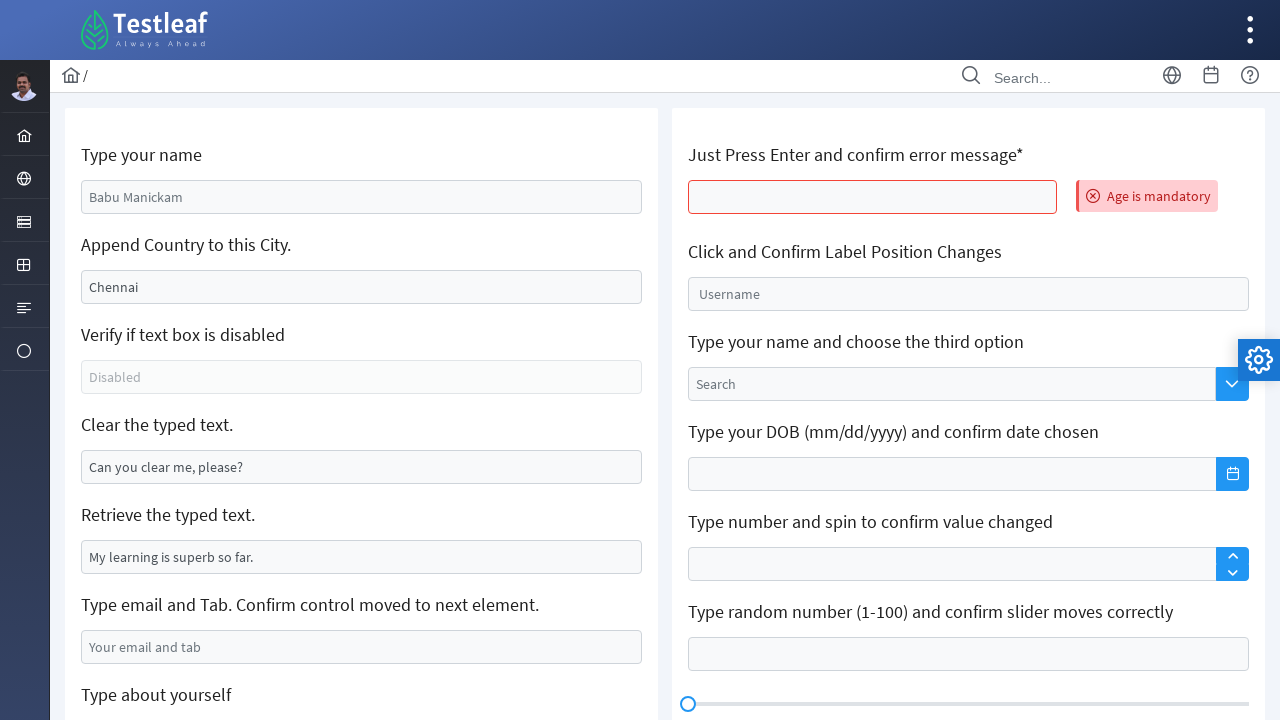

Pressed Enter on float input field to confirm label position changes on #j_idt106\:float-input
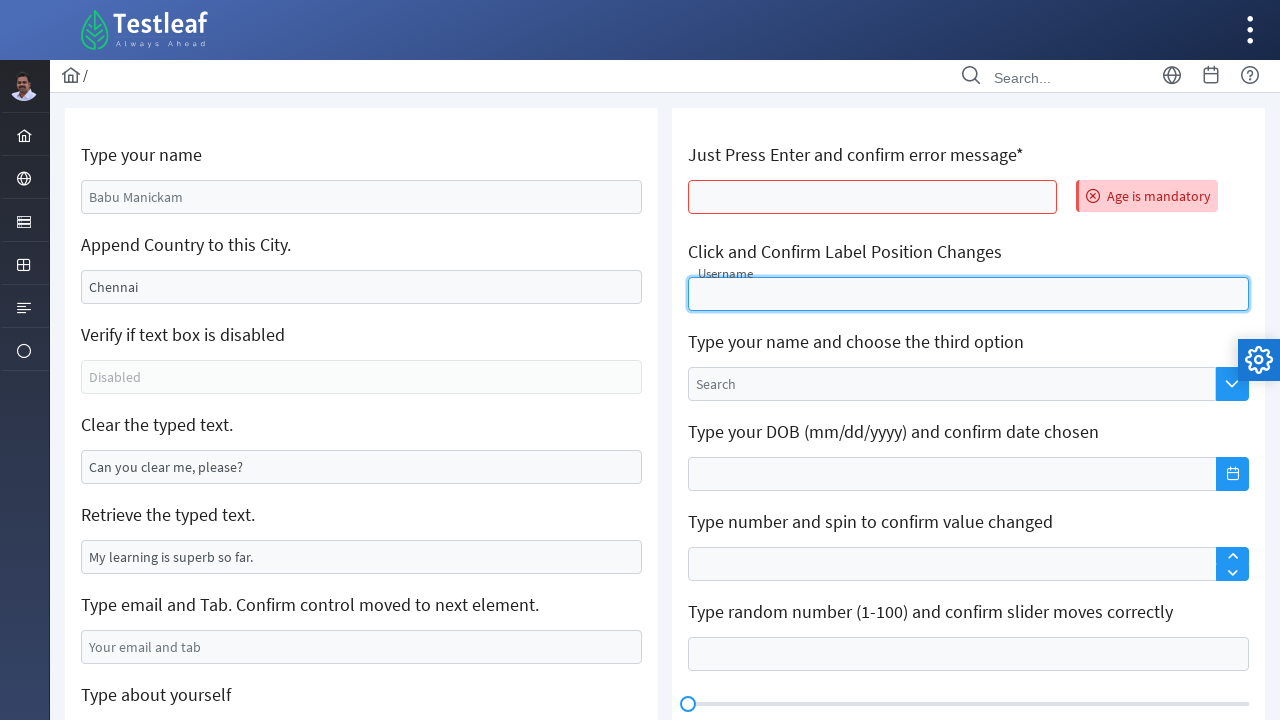

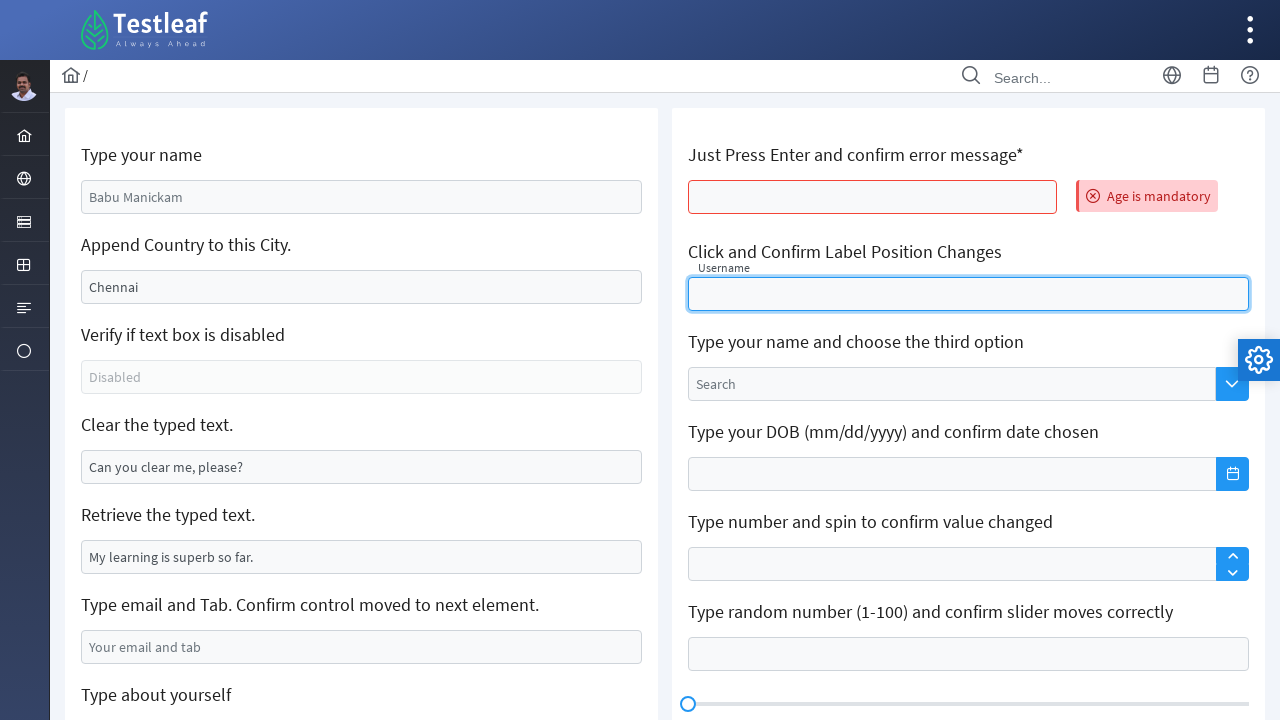